Tests dynamic controls functionality by clicking a checkbox, verifying its state, removing it via button click, then enabling a disabled text input field and verifying state changes.

Starting URL: http://the-internet.herokuapp.com/dynamic_controls

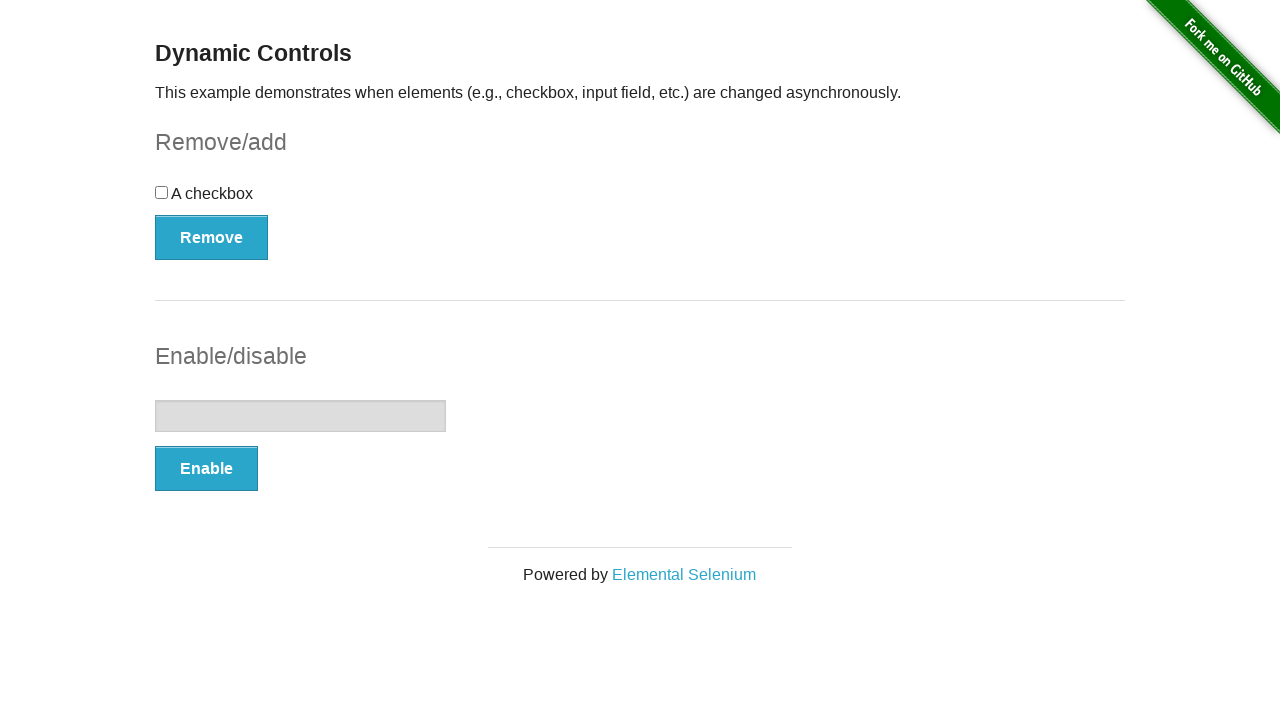

Clicked the checkbox at (162, 192) on input[type='checkbox']
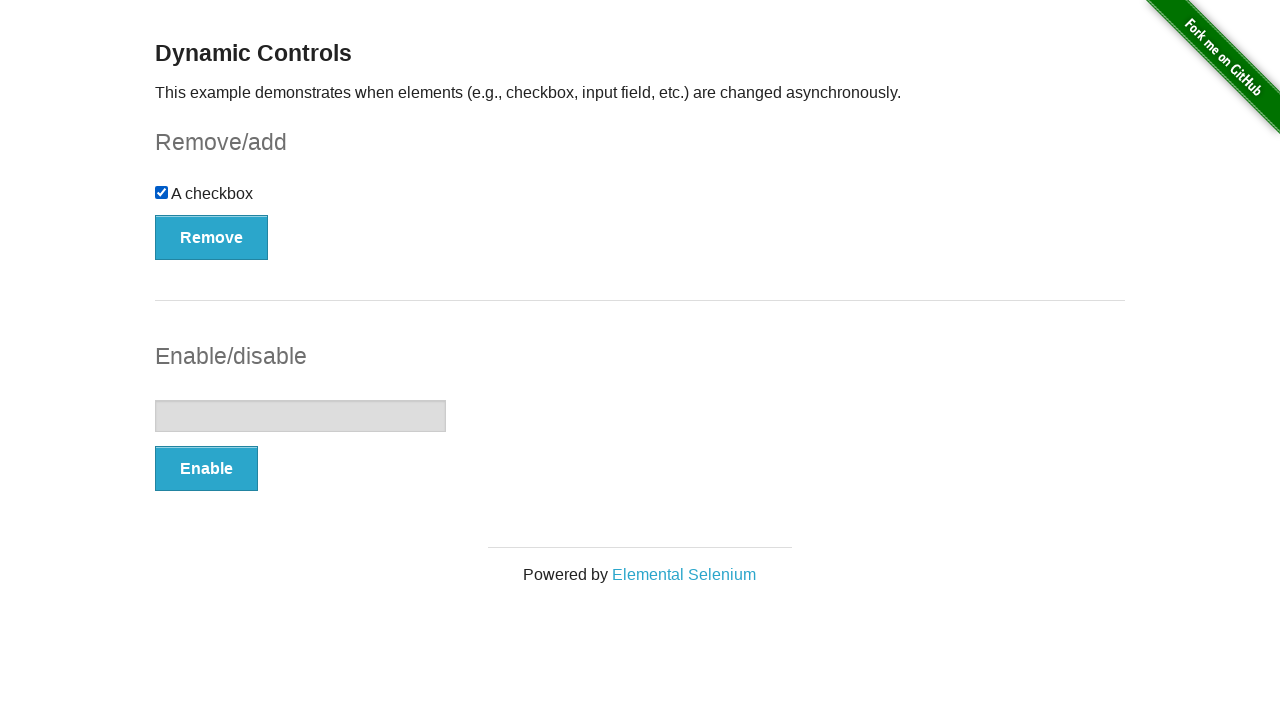

Verified checkbox is checked
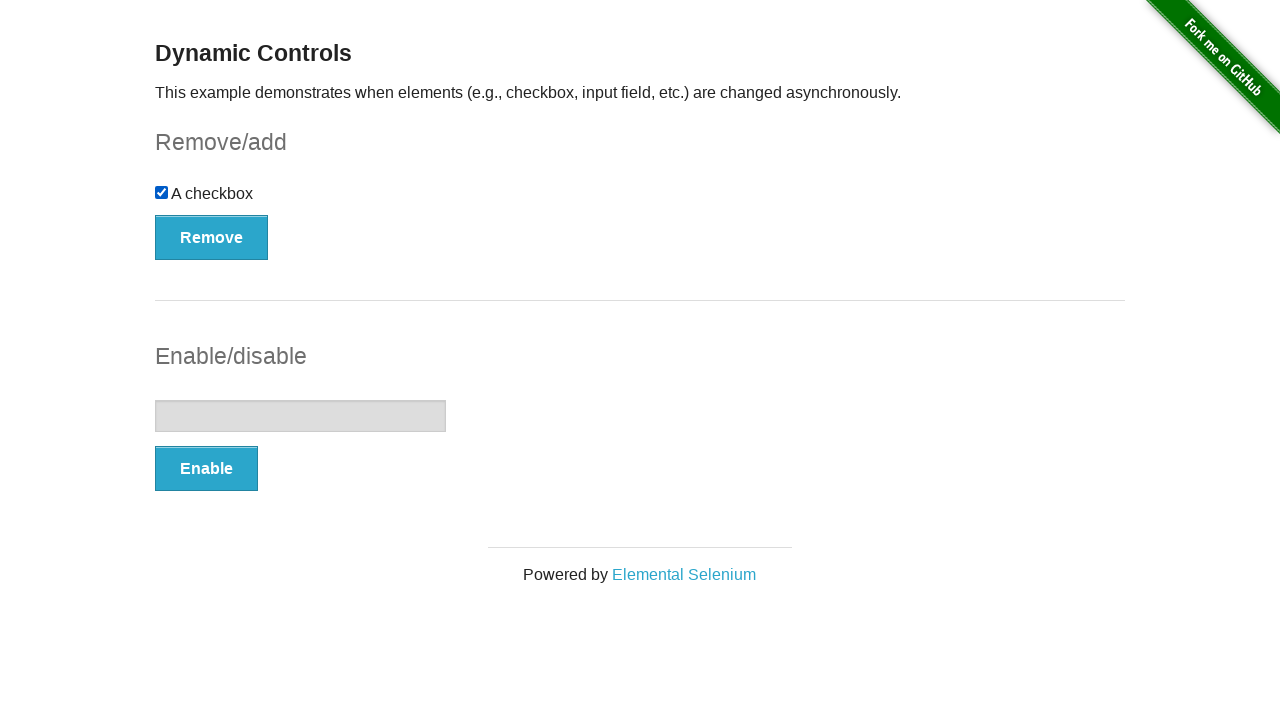

Clicked the Remove button to remove checkbox at (212, 237) on button[onclick='swapCheckbox()']
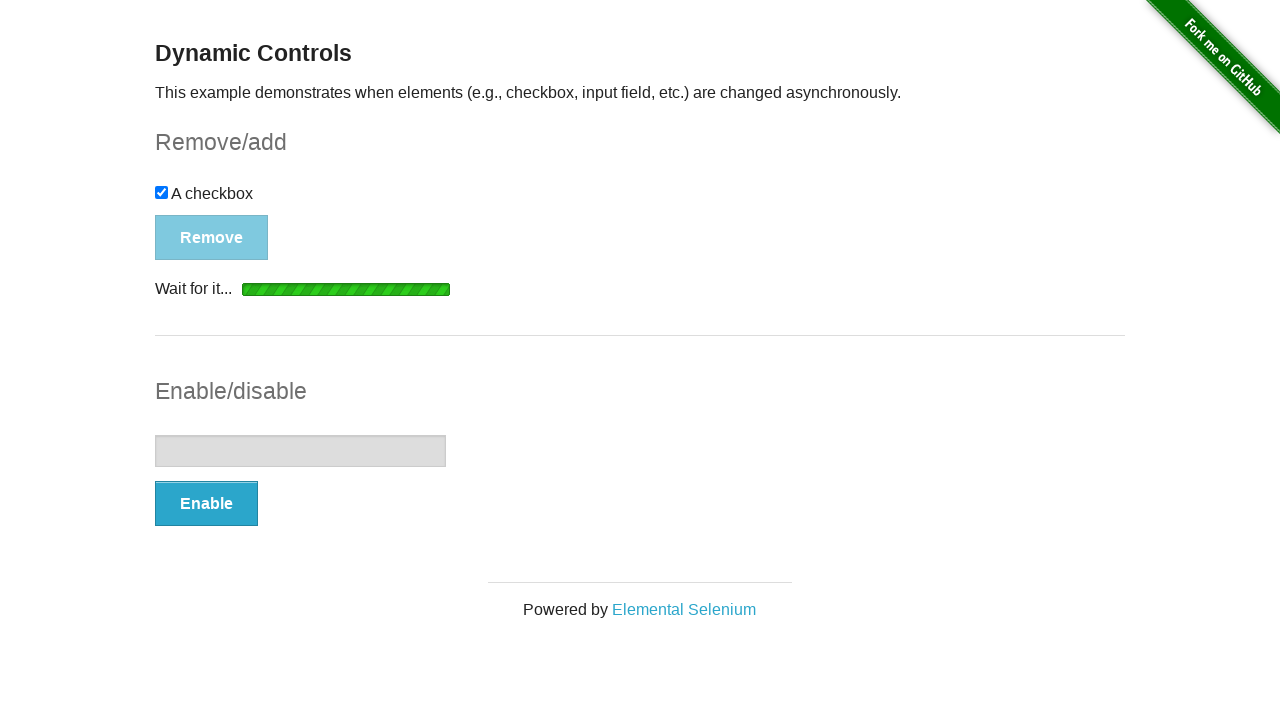

Waited for removal message to appear
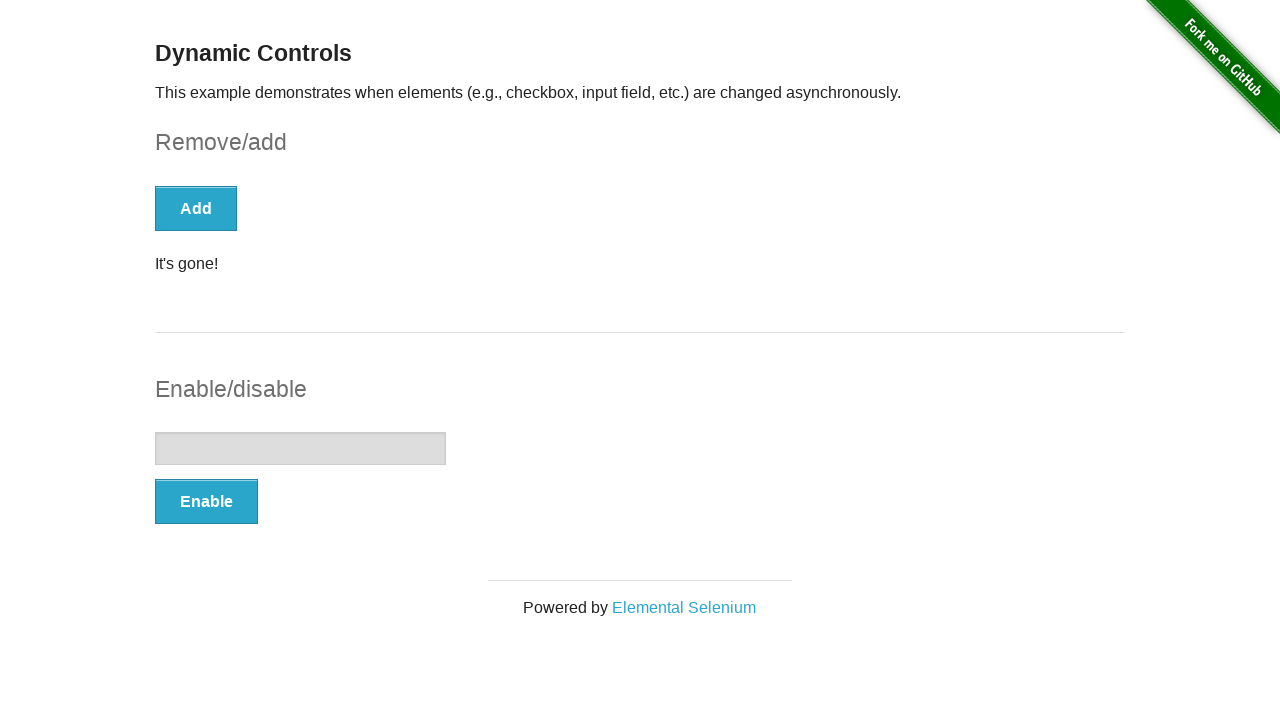

Verified removal message displays 'It's gone!'
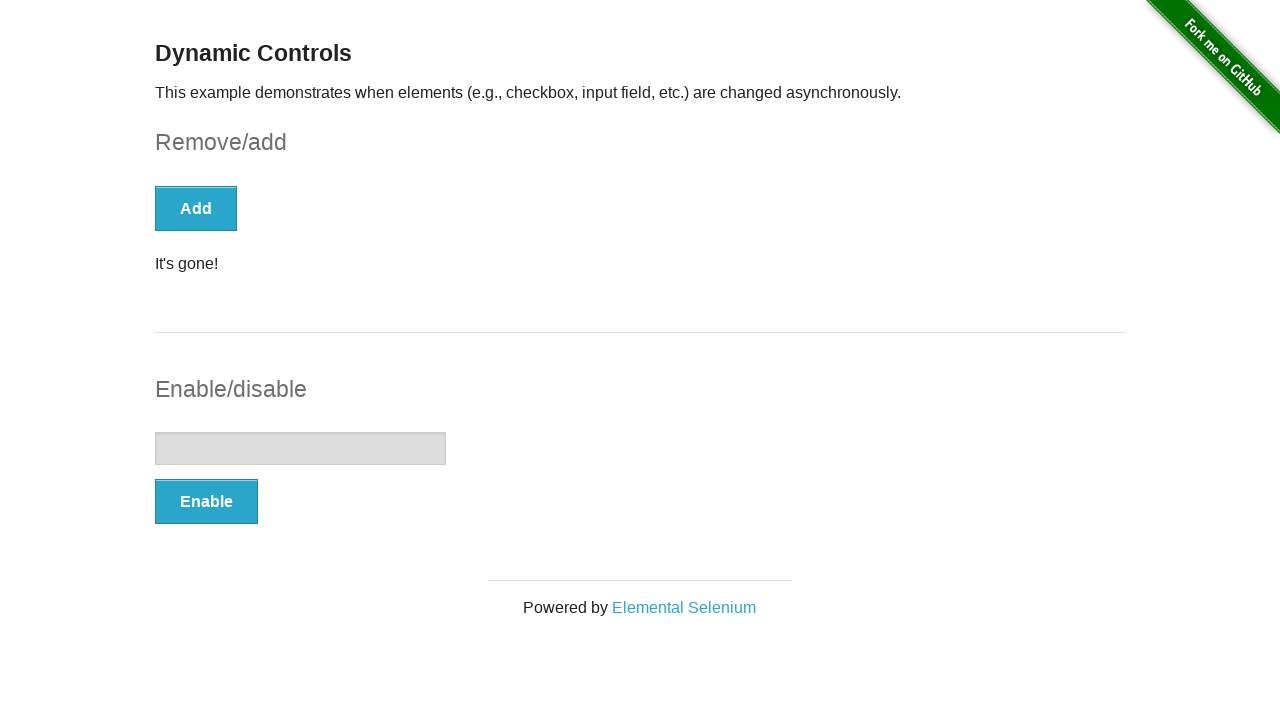

Verified text input is initially disabled
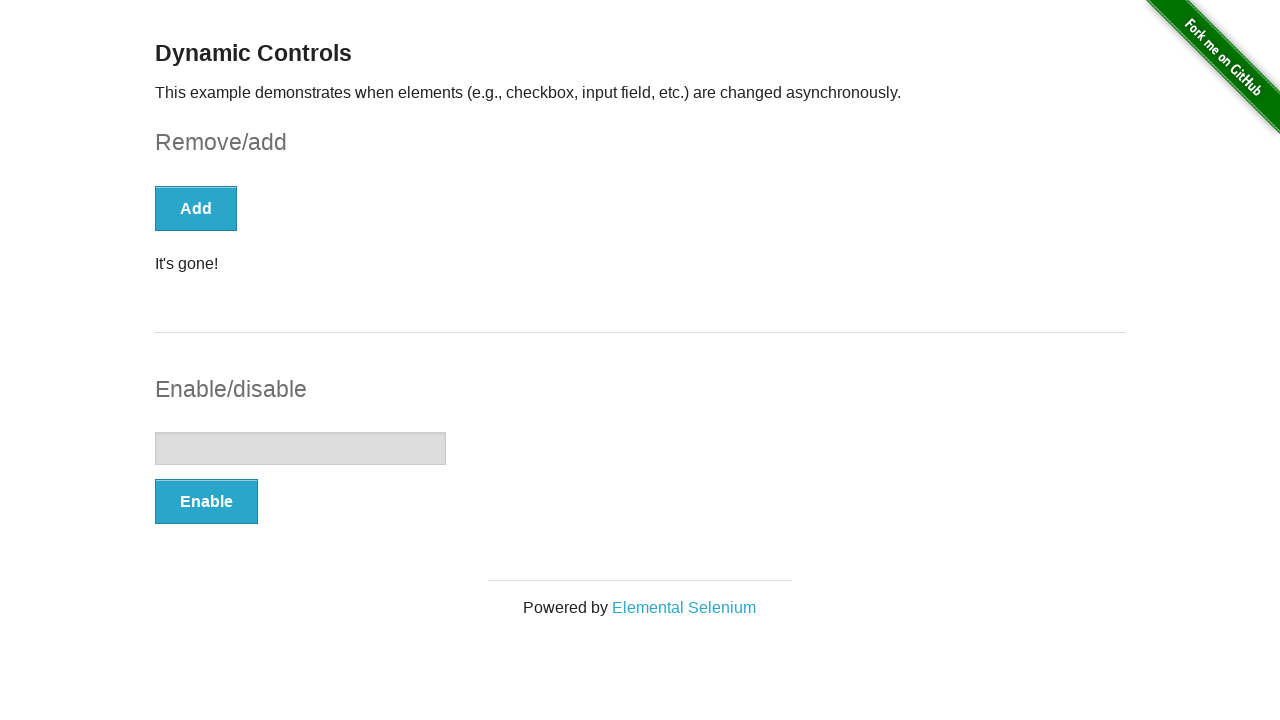

Clicked the Enable button to enable text input at (206, 501) on button[onclick='swapInput()']
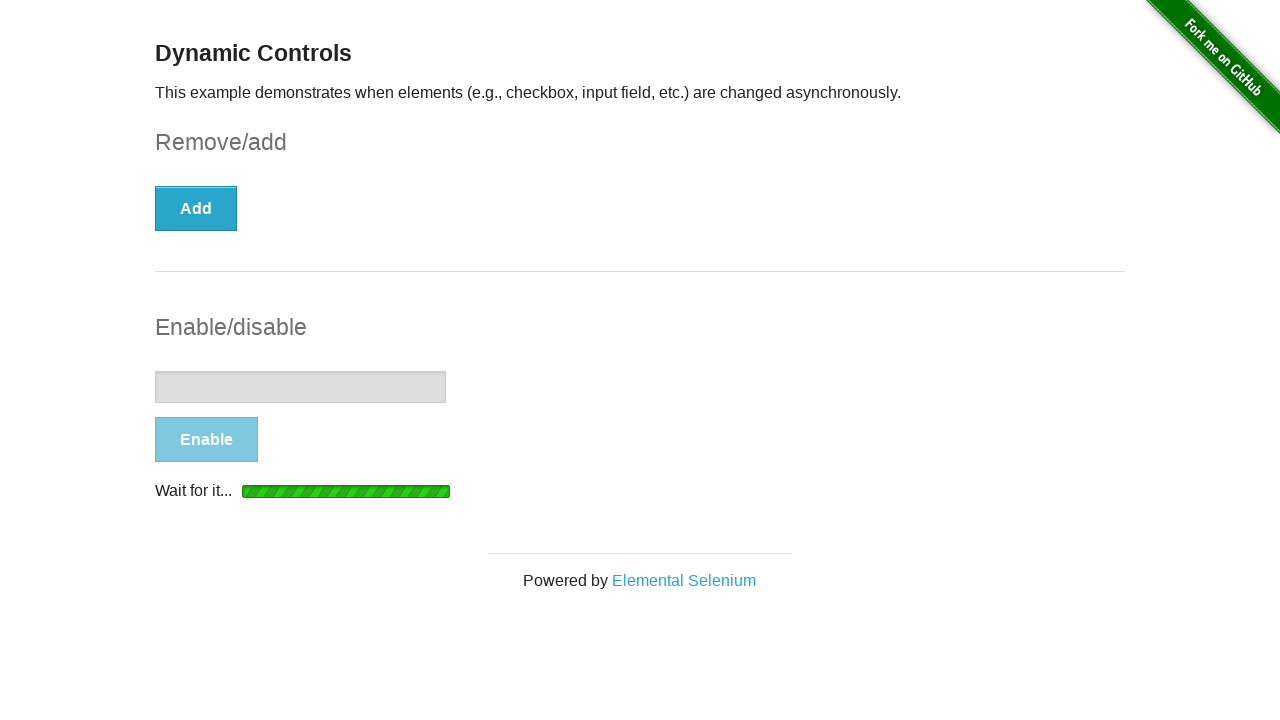

Waited for enable message to appear
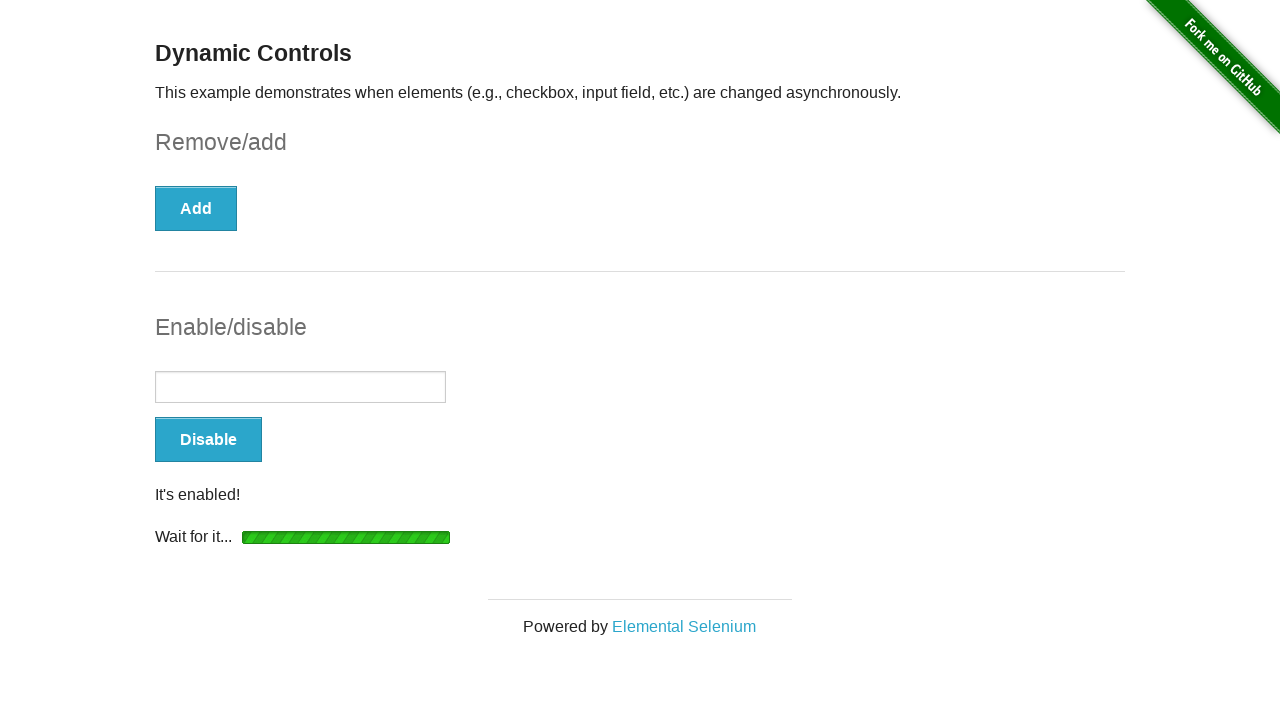

Verified text input is now enabled
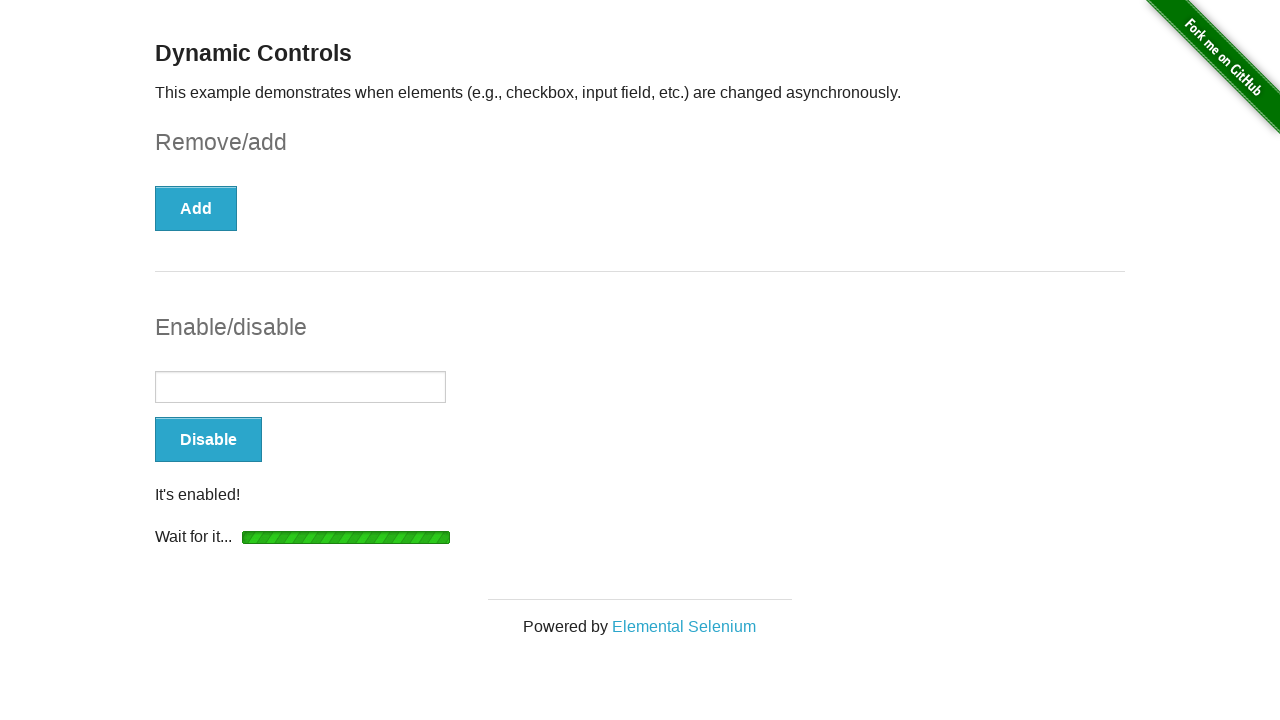

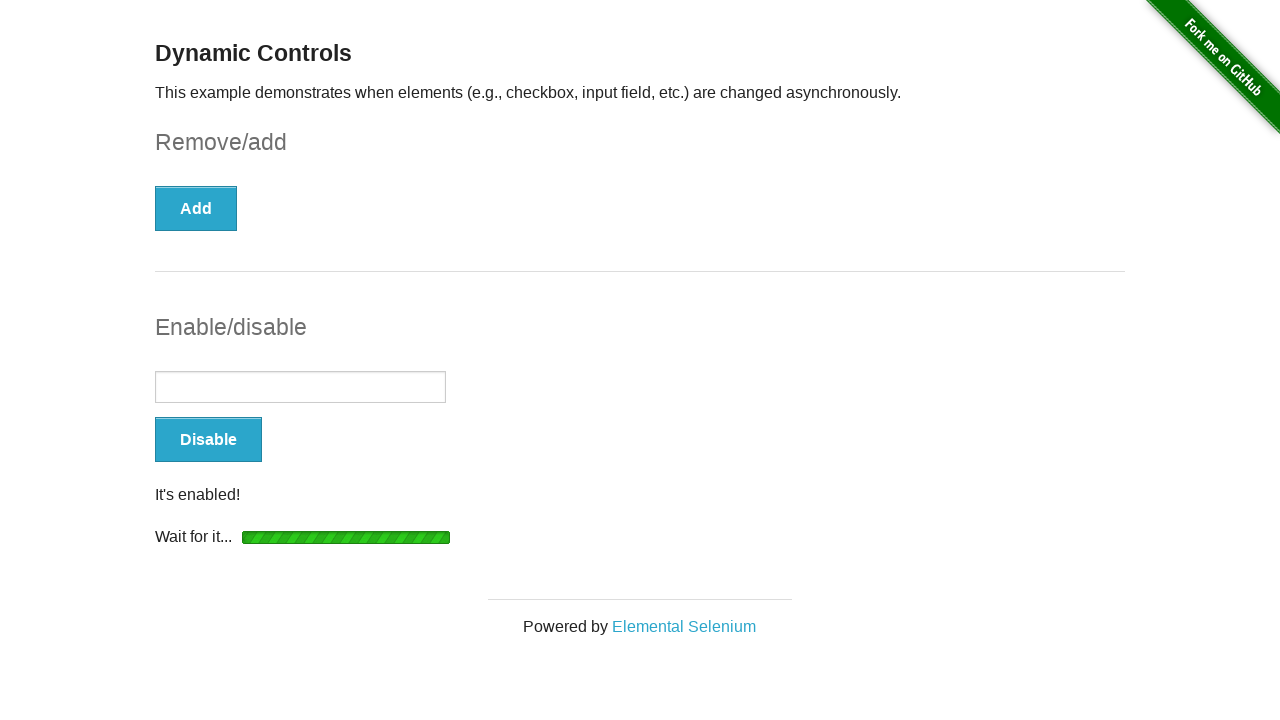